Navigates to a GeoTech application frontend and waits for the page to load

Starting URL: https://swen17-geotech-team-c-frontend.vercel.app/

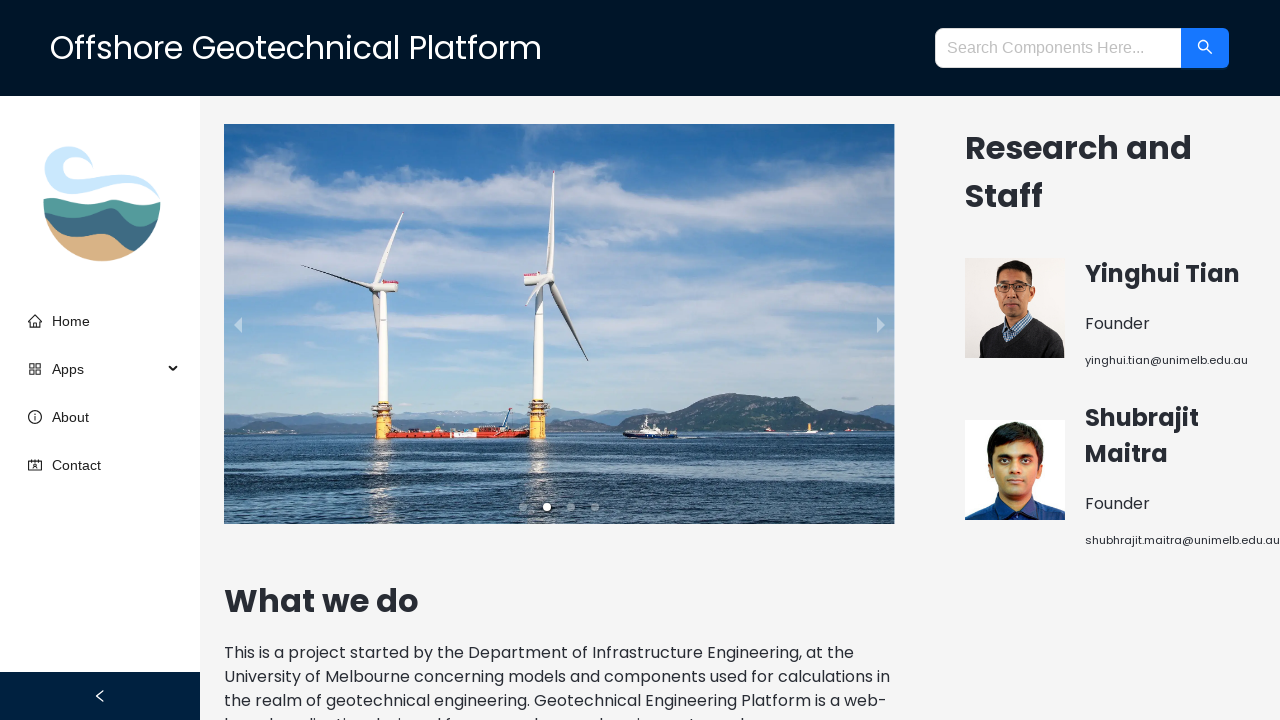

Waited for page to fully load (networkidle state)
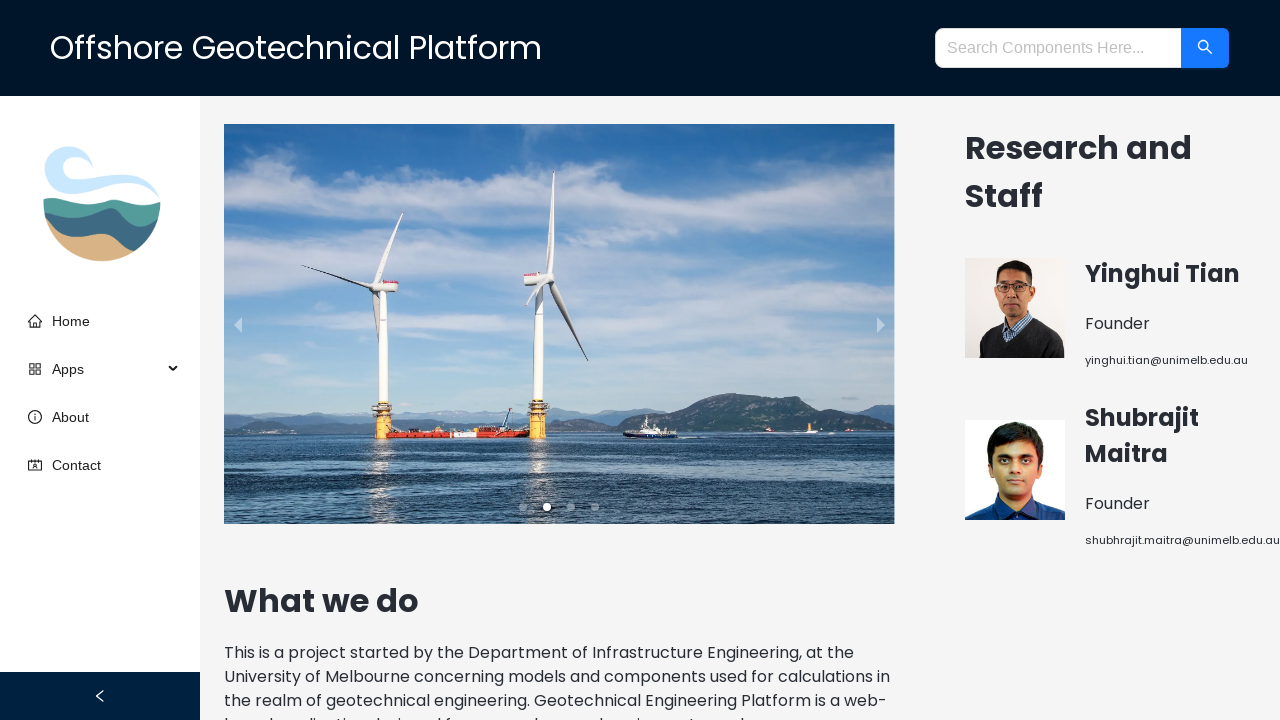

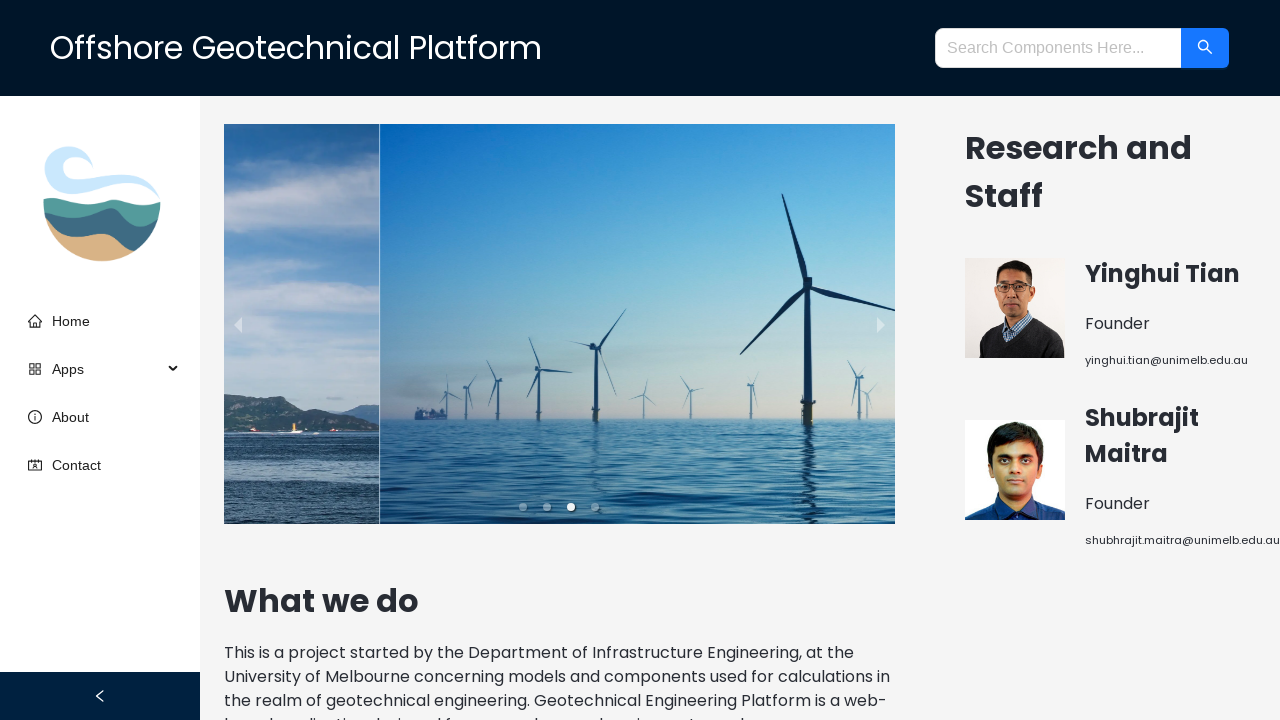